Tests different click actions including regular click, right-click (context click), and double-click on various button elements

Starting URL: http://sahitest.com/demo/clicks.htm

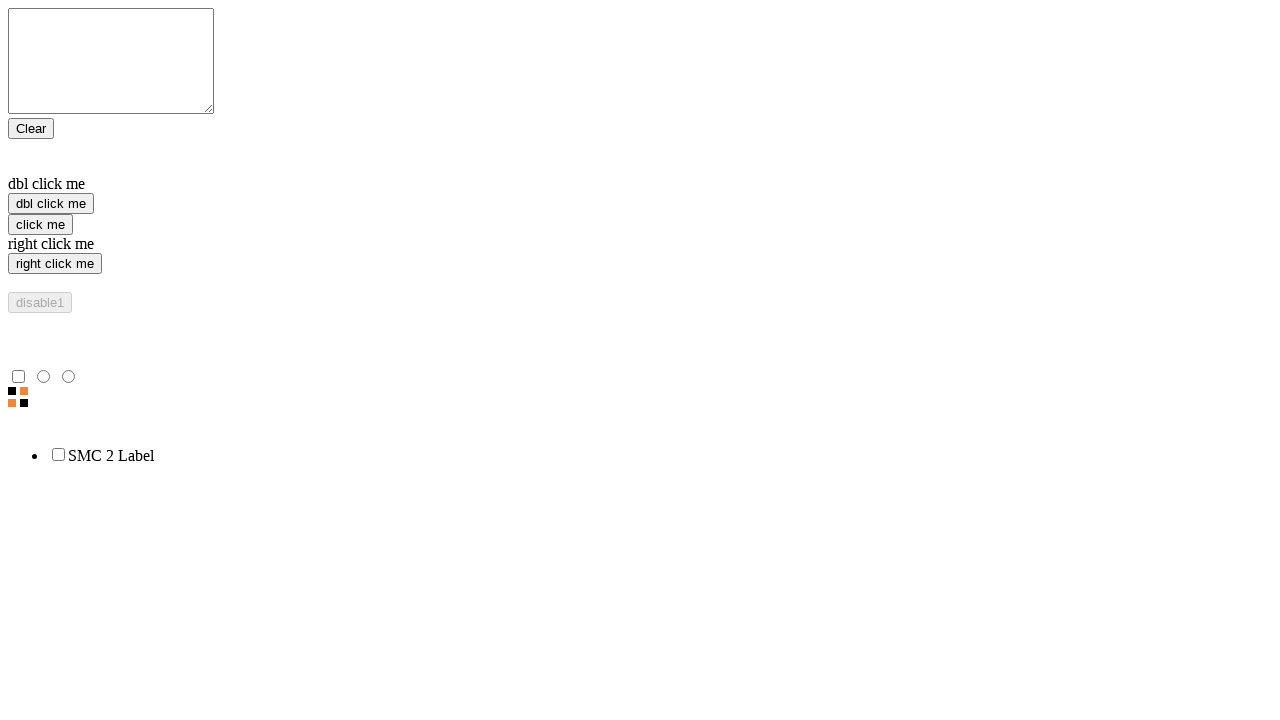

Clicked the 'click me' button at (40, 224) on xpath=//input[@value='click me']
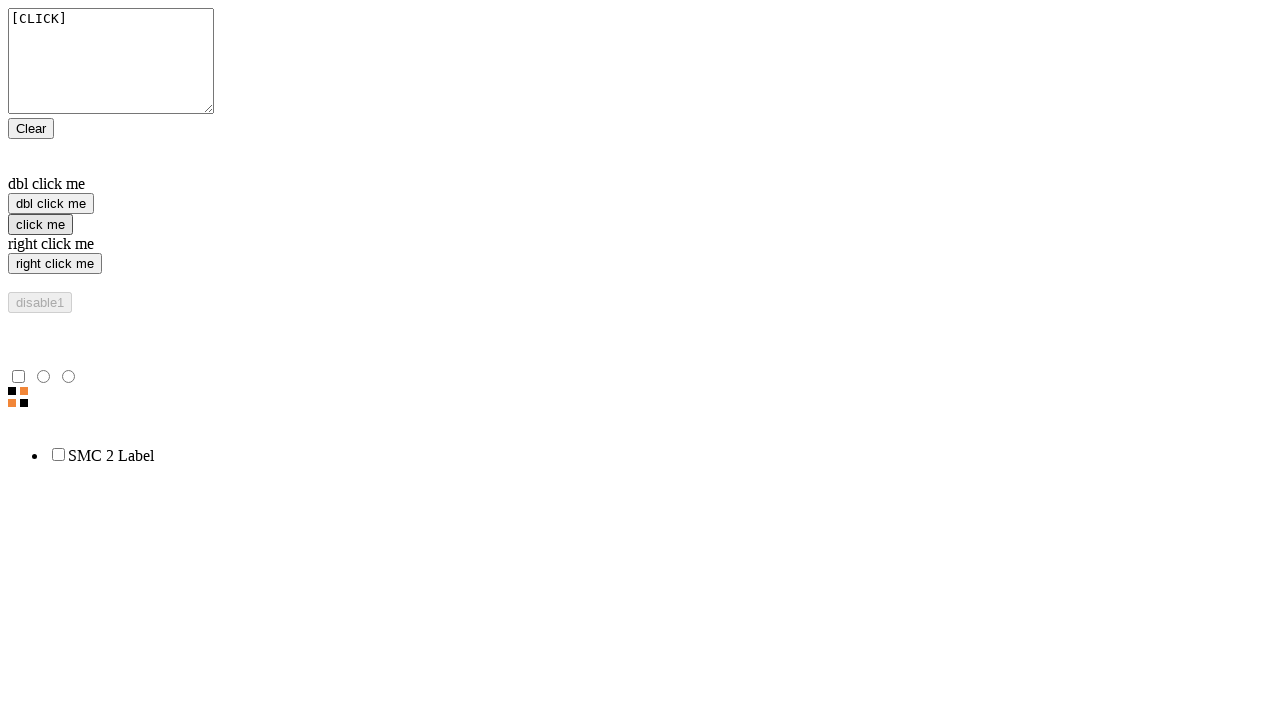

Right-clicked the 'right click me' button at (55, 264) on //input[@value='right click me']
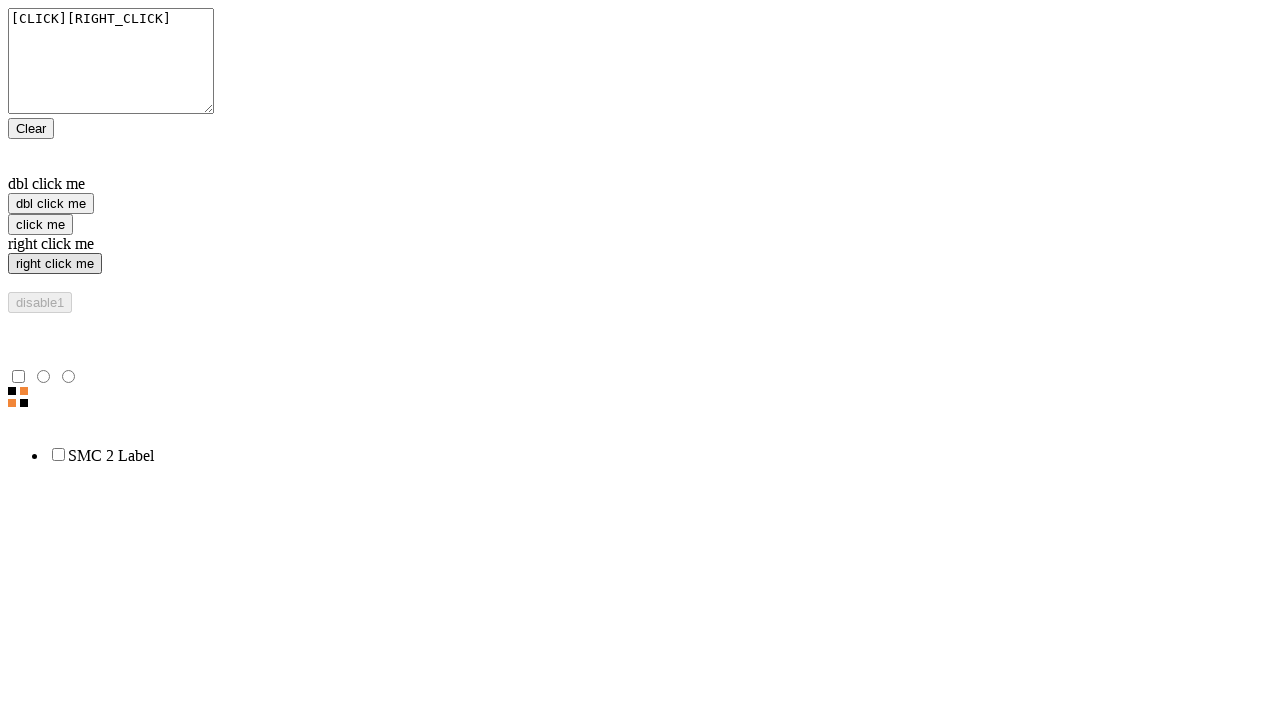

Double-clicked the 'dbl click me' button at (51, 204) on xpath=//input[@value='dbl click me']
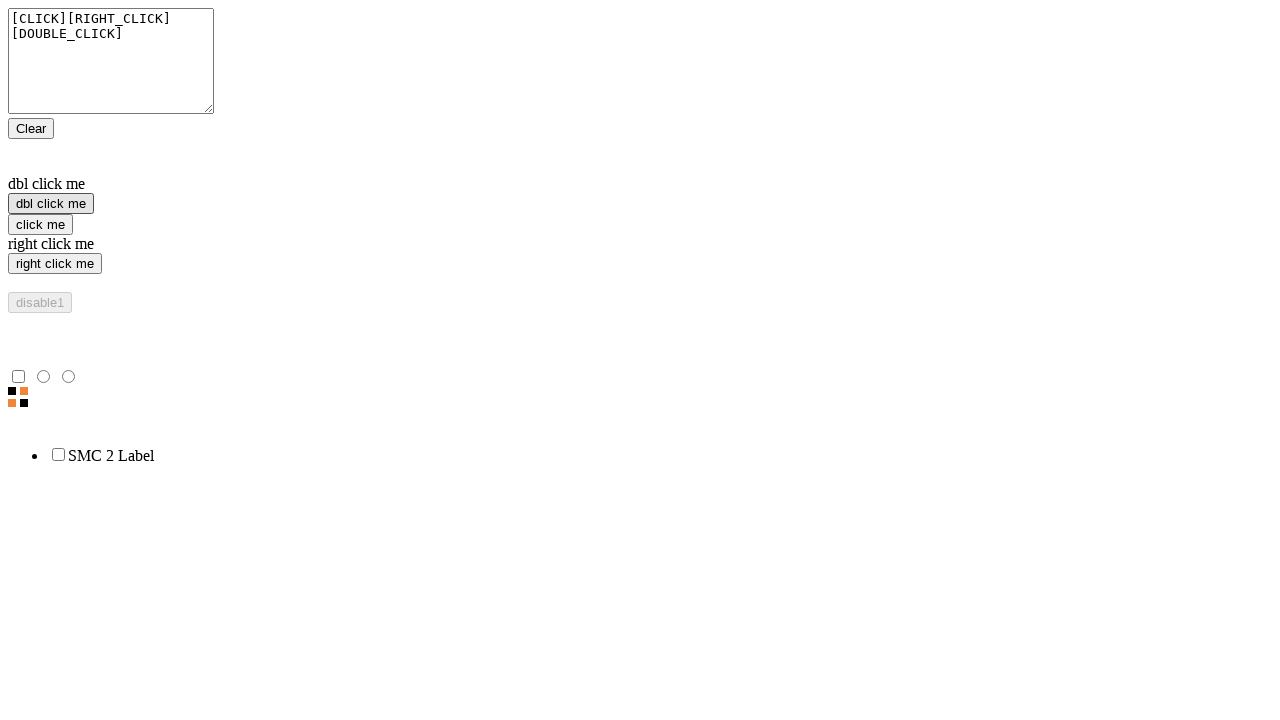

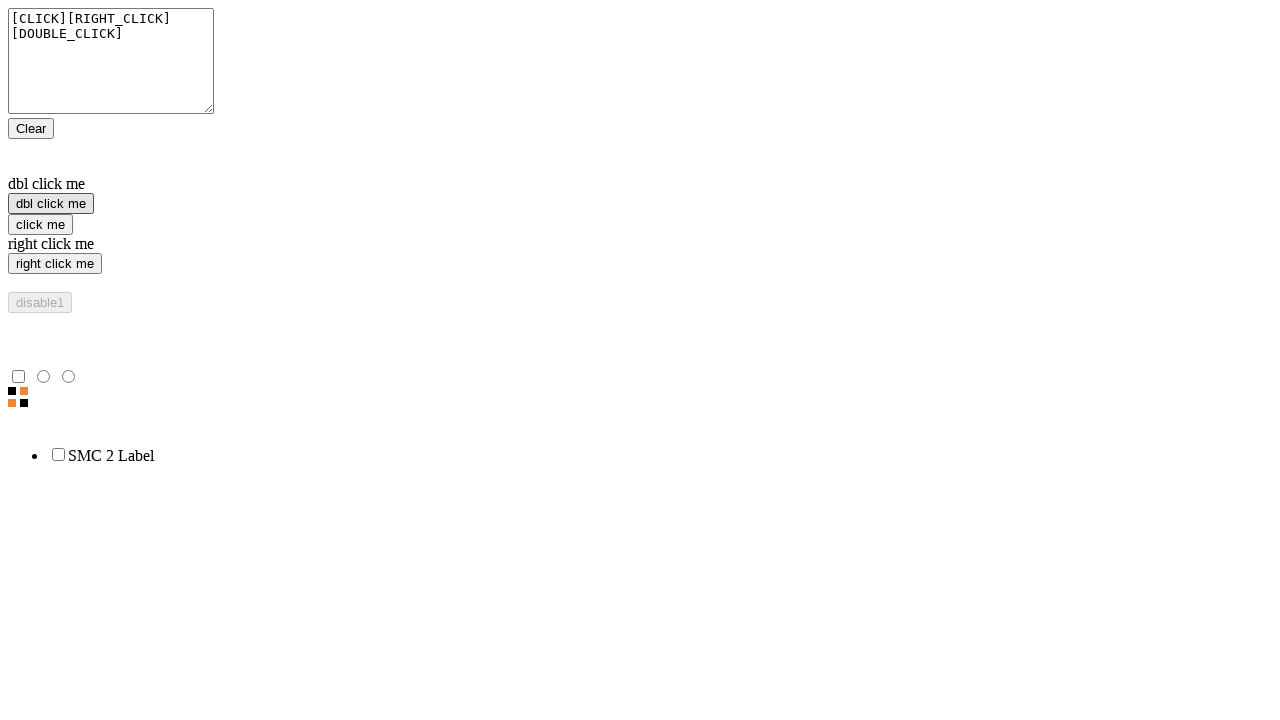